Adds a product with specified quantity to the cart and verifies the success message and cart page navigation

Starting URL: https://cms.demo.katalon.com/product/flying-ninja/

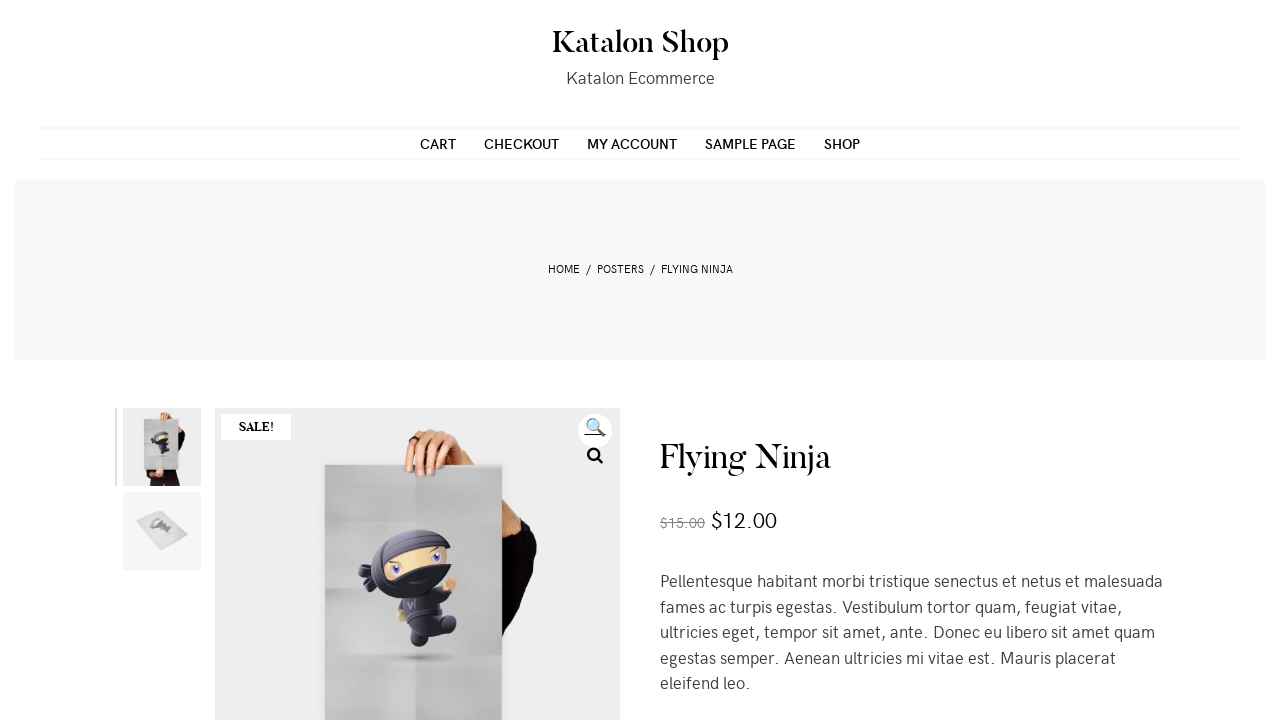

Cleared quantity input field on input[name='quantity']
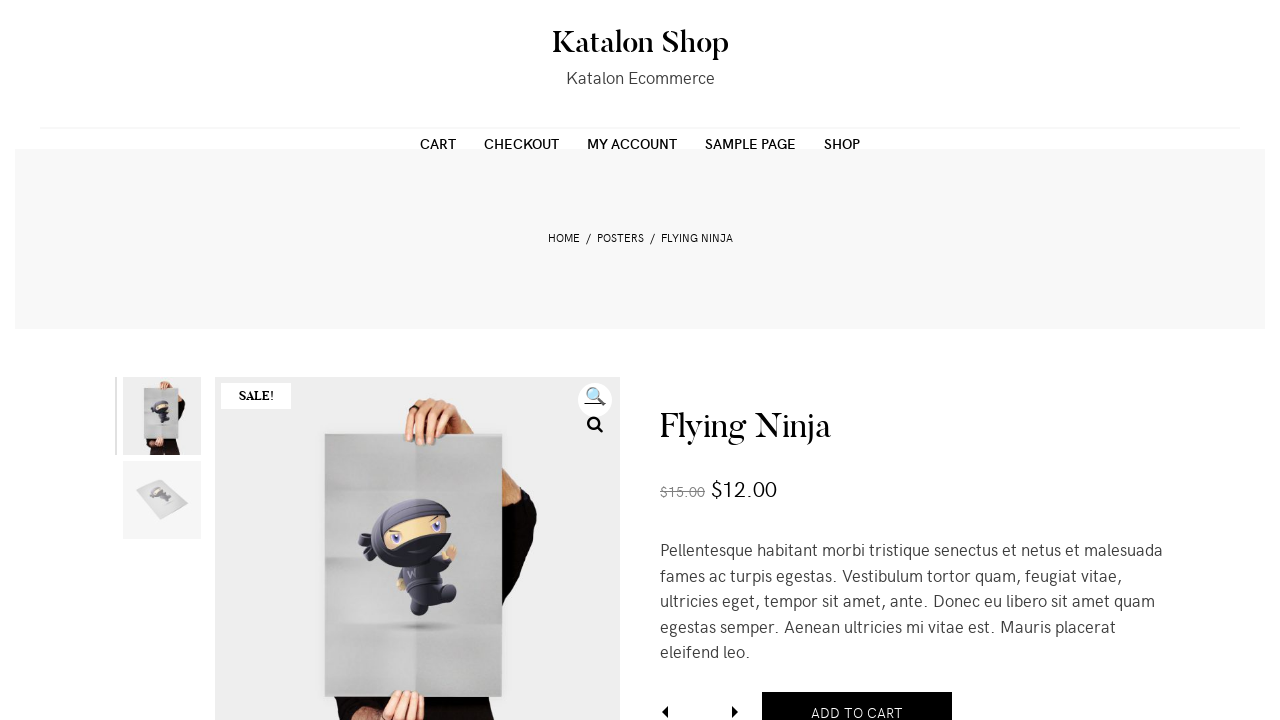

Set product quantity to 3 on input[name='quantity']
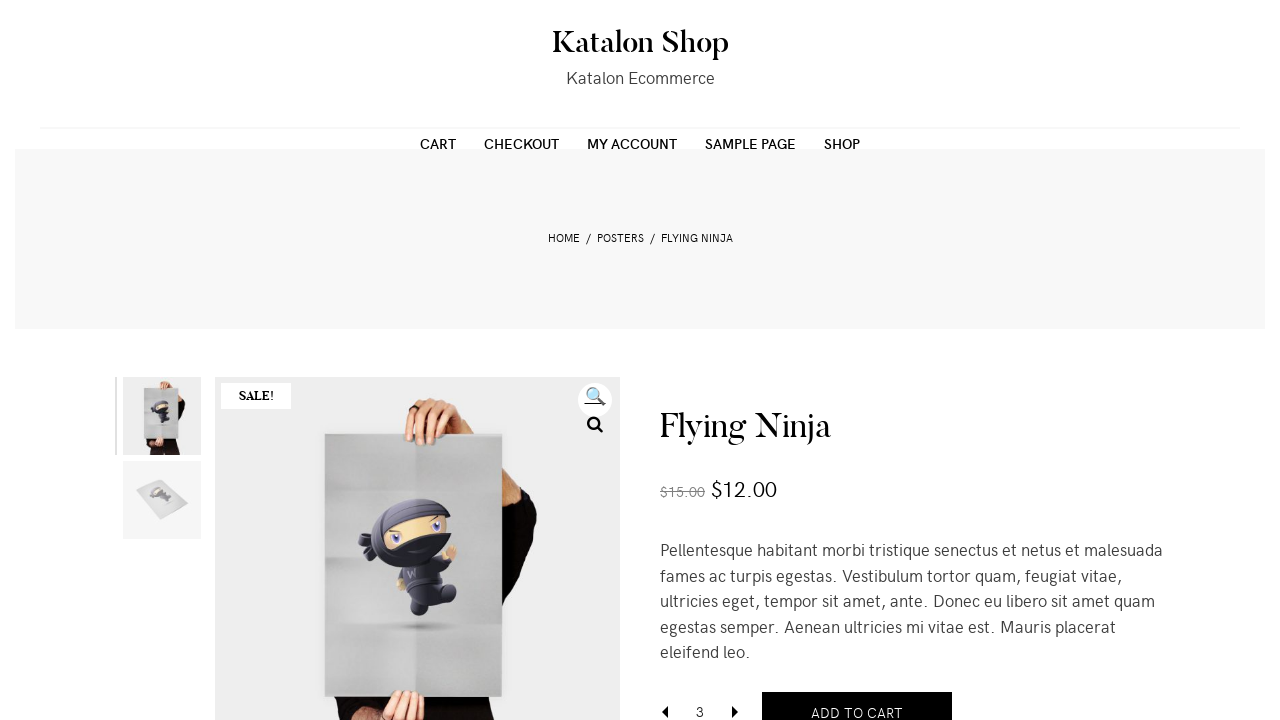

Clicked 'Add to Cart' button at (857, 699) on button[name='add-to-cart']
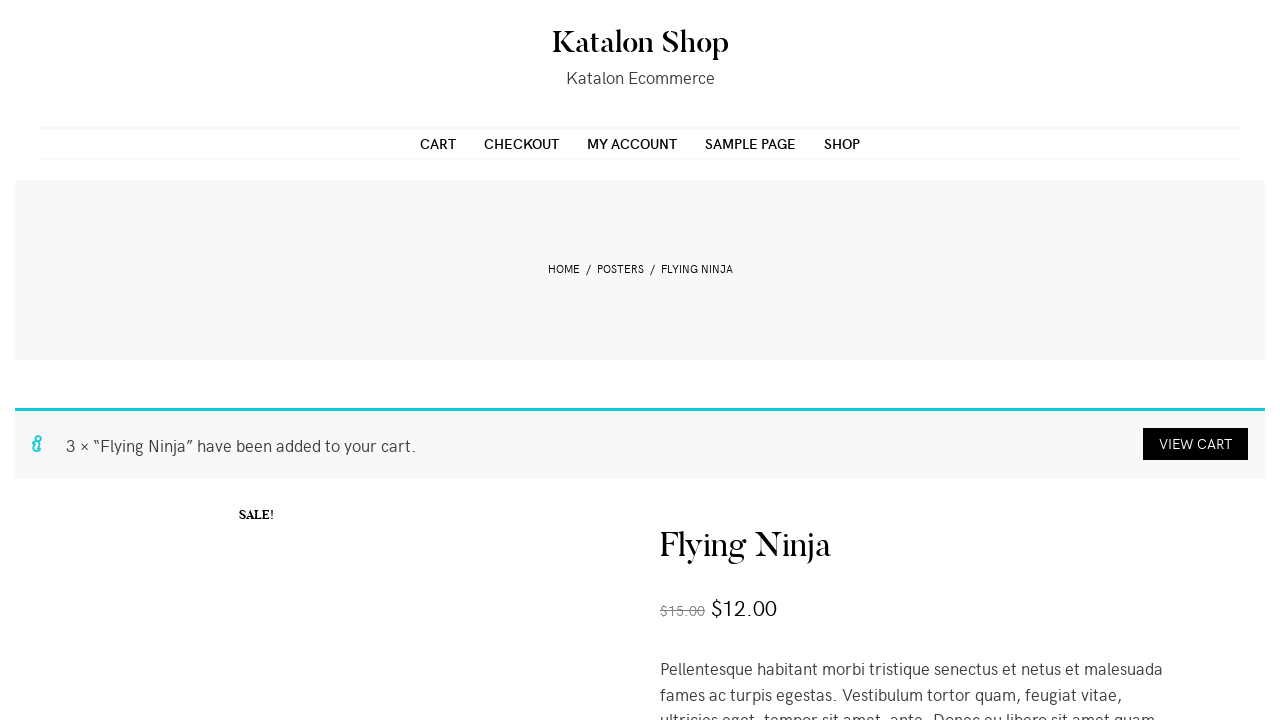

Success message appeared confirming product added to cart
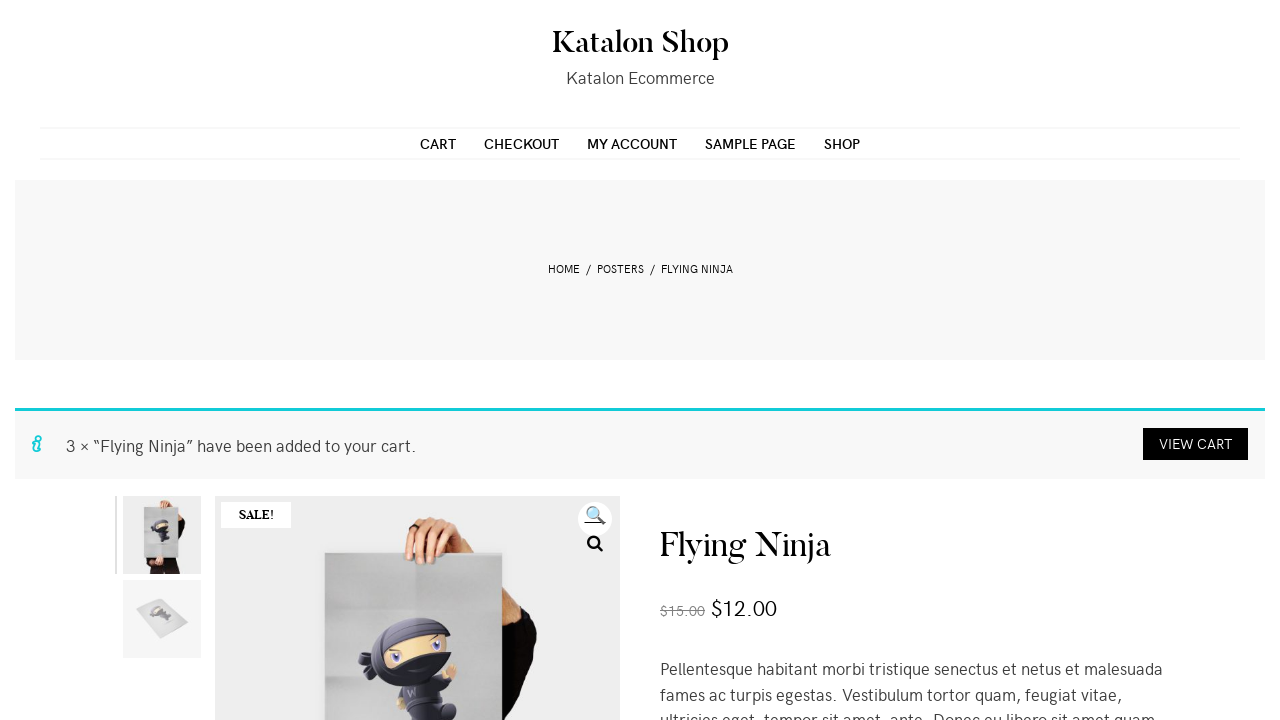

Clicked 'CART' button to navigate to cart page at (438, 143) on text=CART
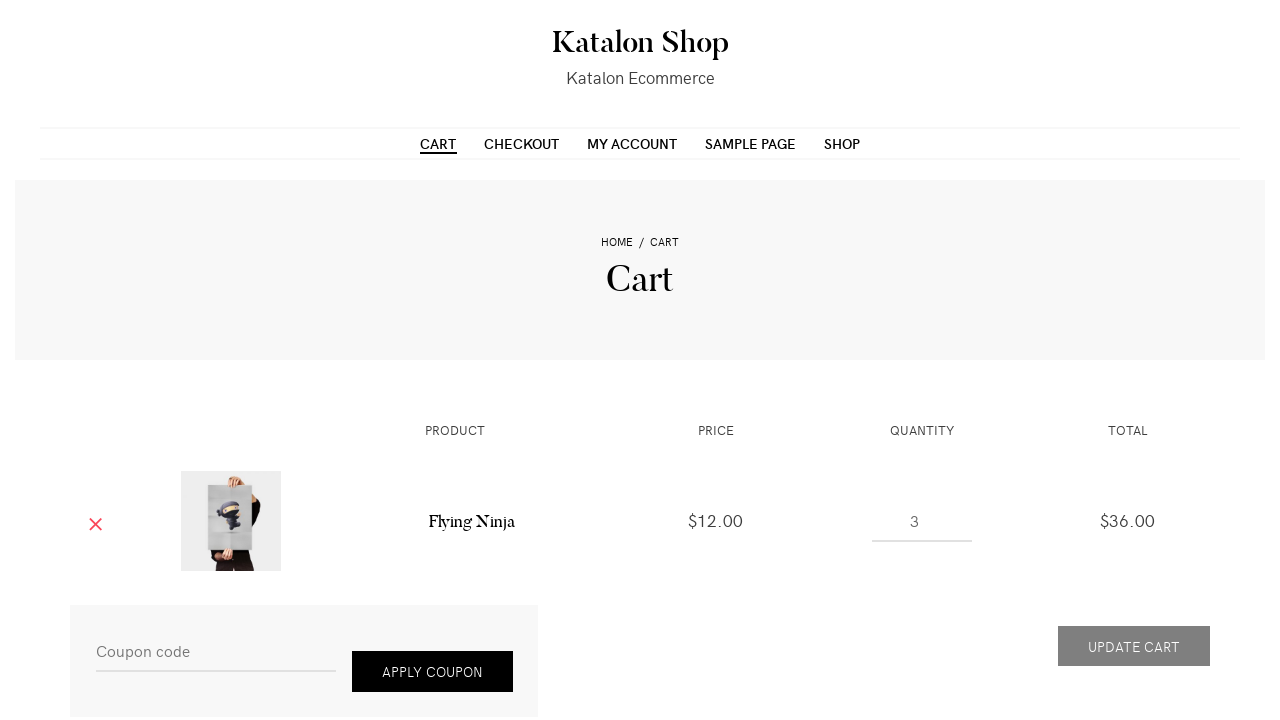

Cart page loaded with product quantity 3 displayed
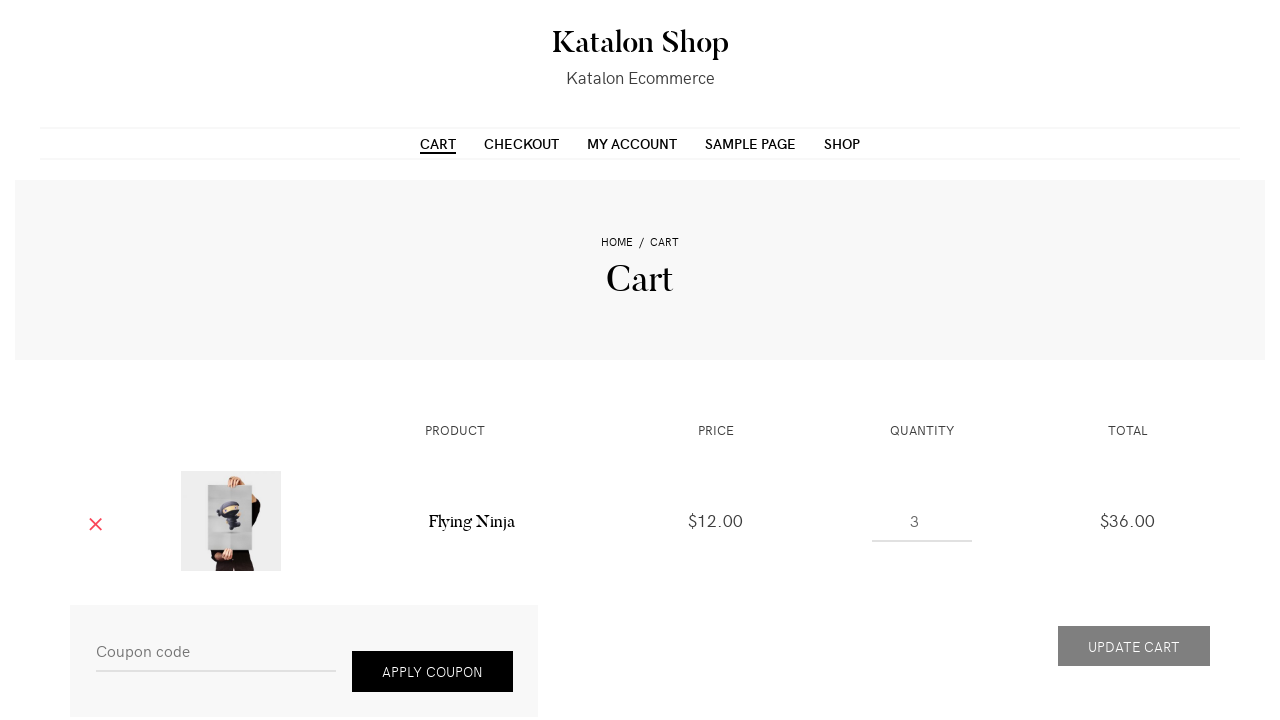

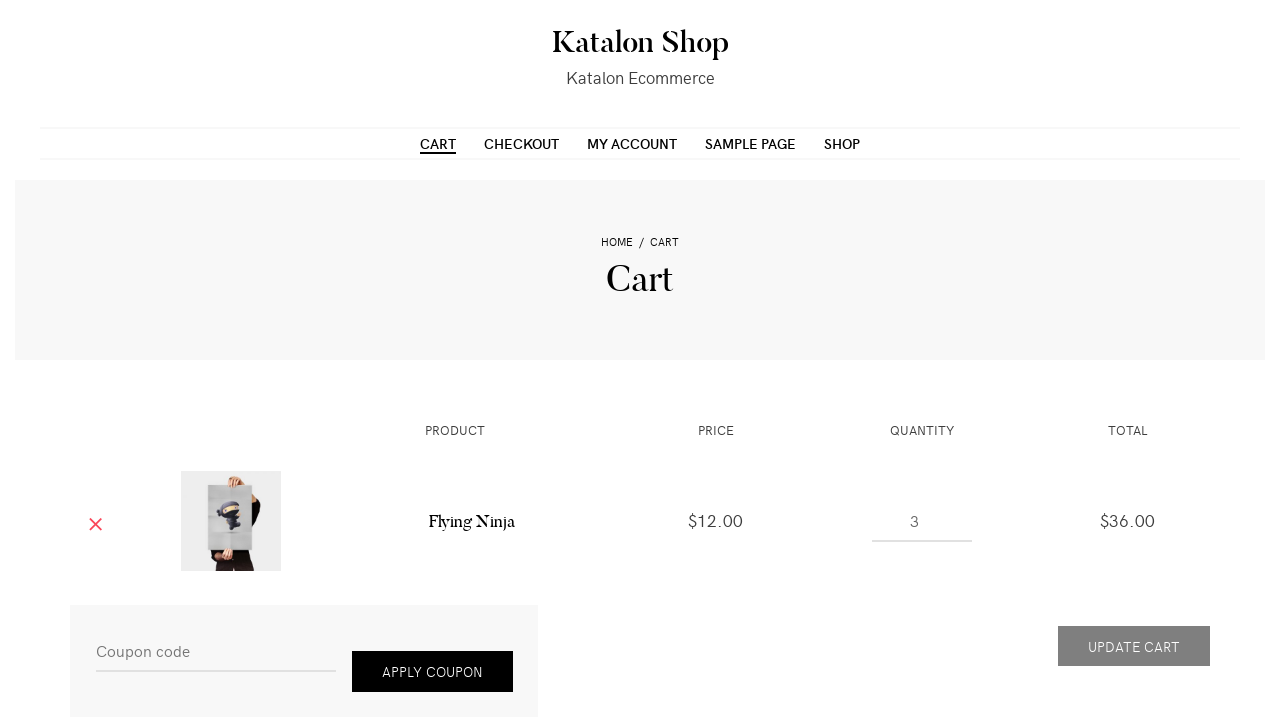